Tests dynamic content loading by clicking a Start button and waiting for "Hello World!" text to become visible on the page

Starting URL: https://the-internet.herokuapp.com/dynamic_loading/1

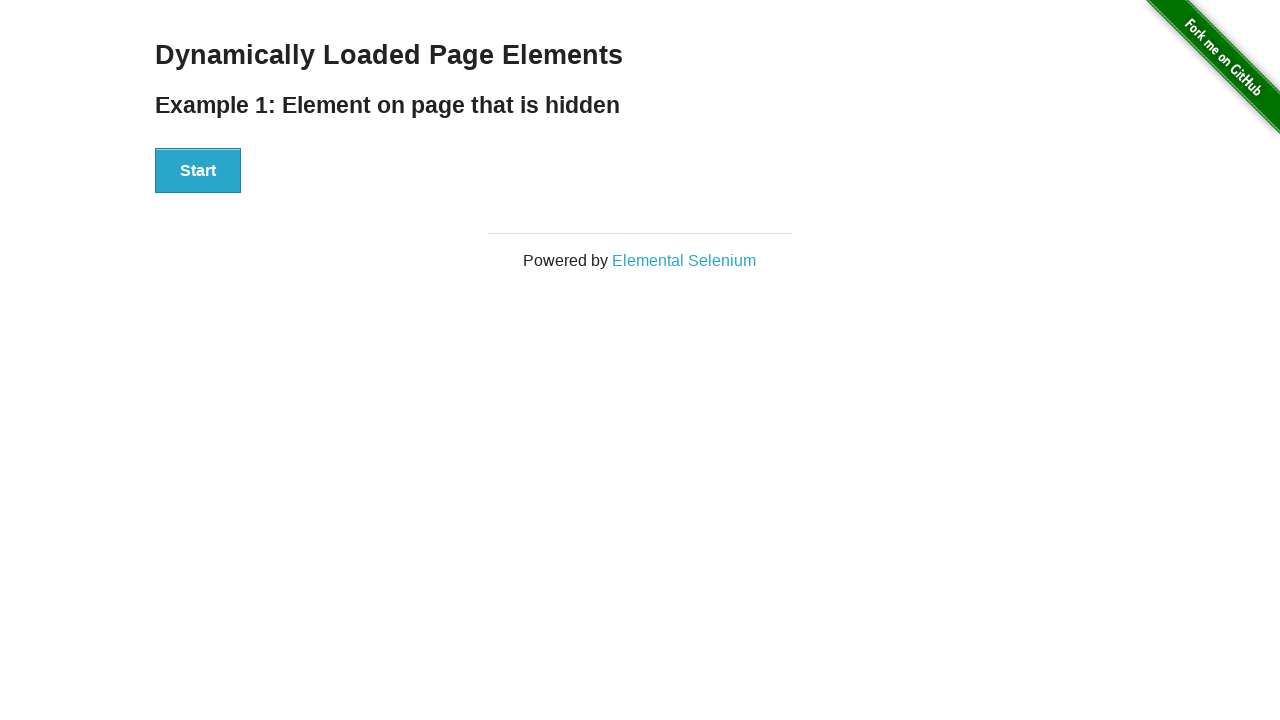

Navigated to dynamic loading test page
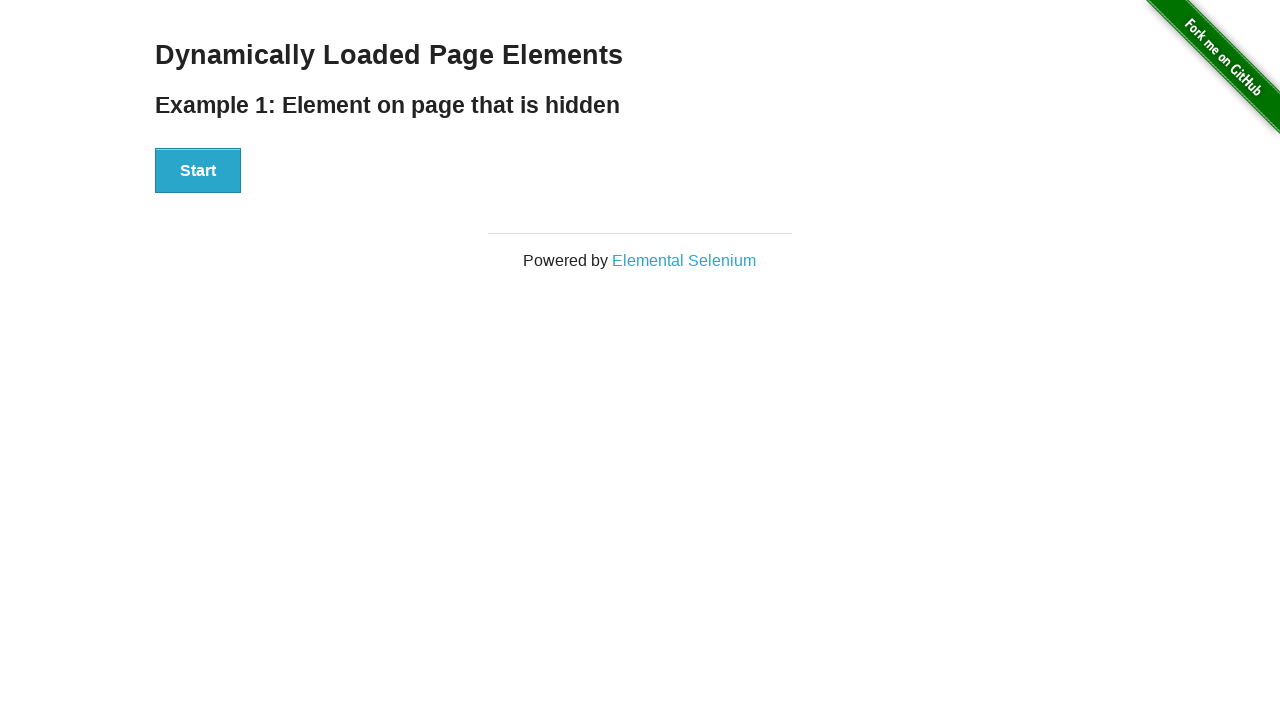

Clicked Start button to initiate dynamic content loading at (198, 171) on xpath=//button[.='Start']
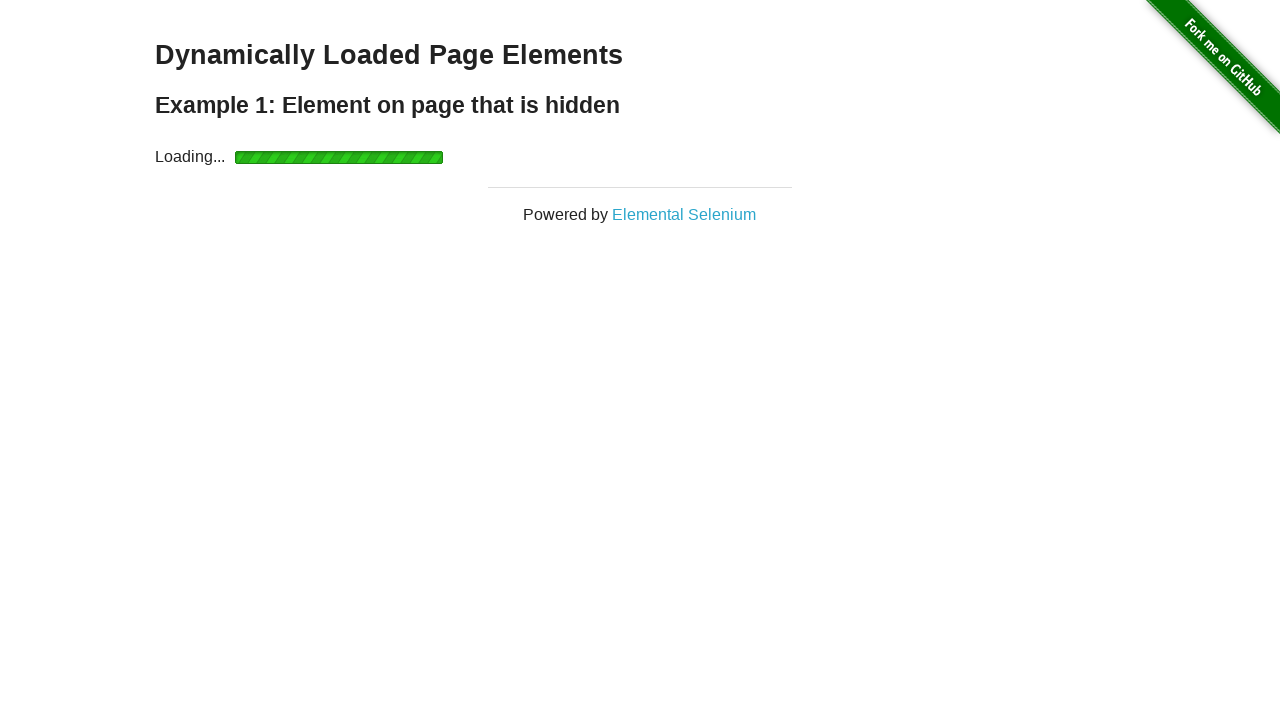

Hello World! text became visible after dynamic loading
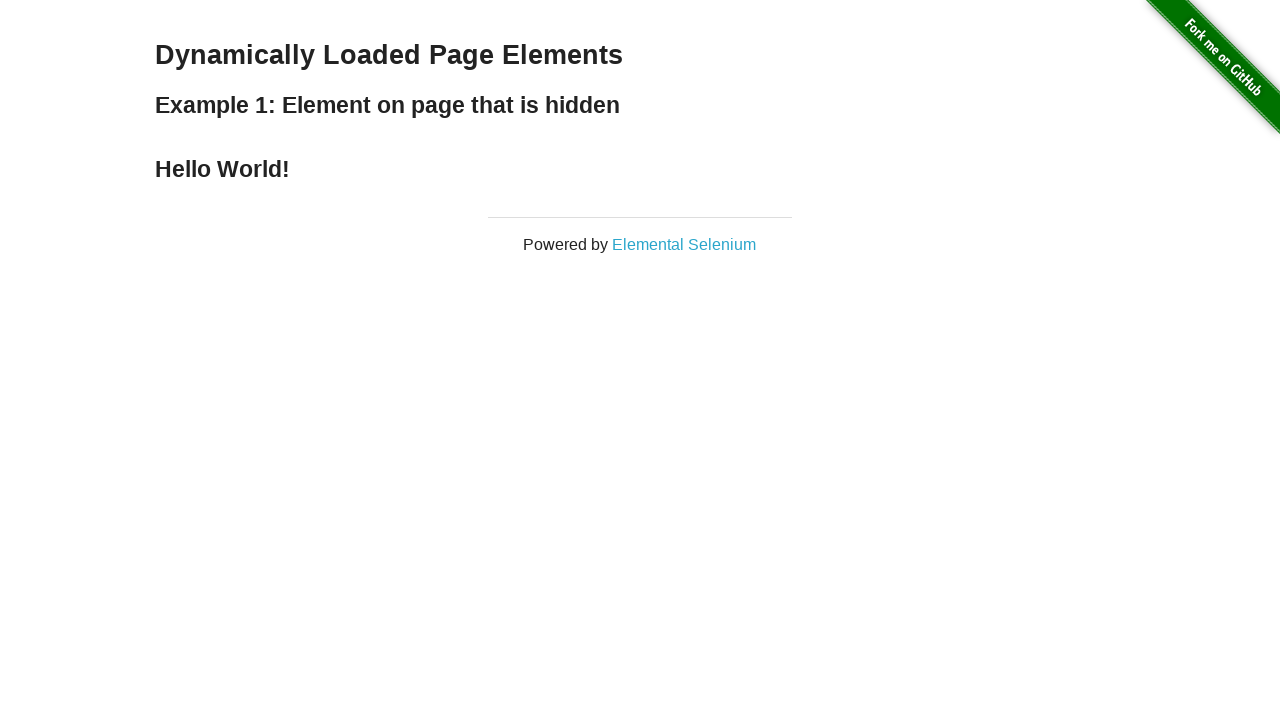

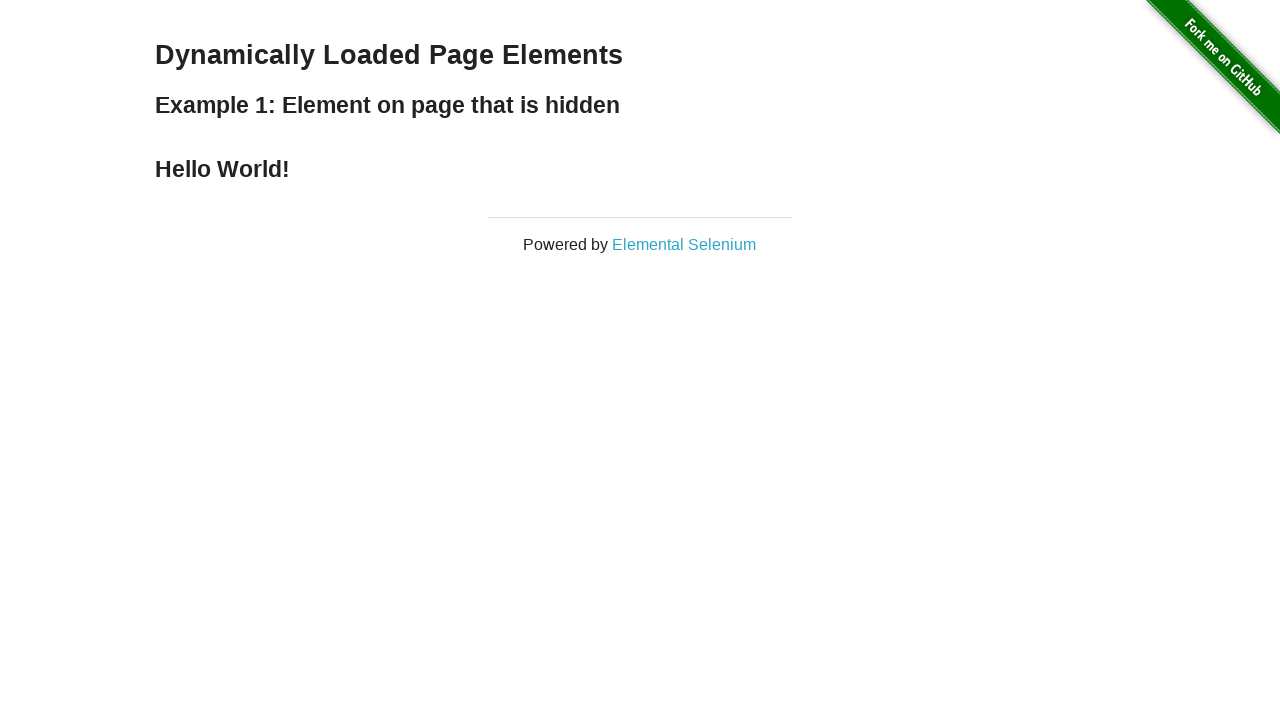